Tests unchecking both checkboxes on the checkbox page, ensuring they become deselected

Starting URL: https://the-internet.herokuapp.com/

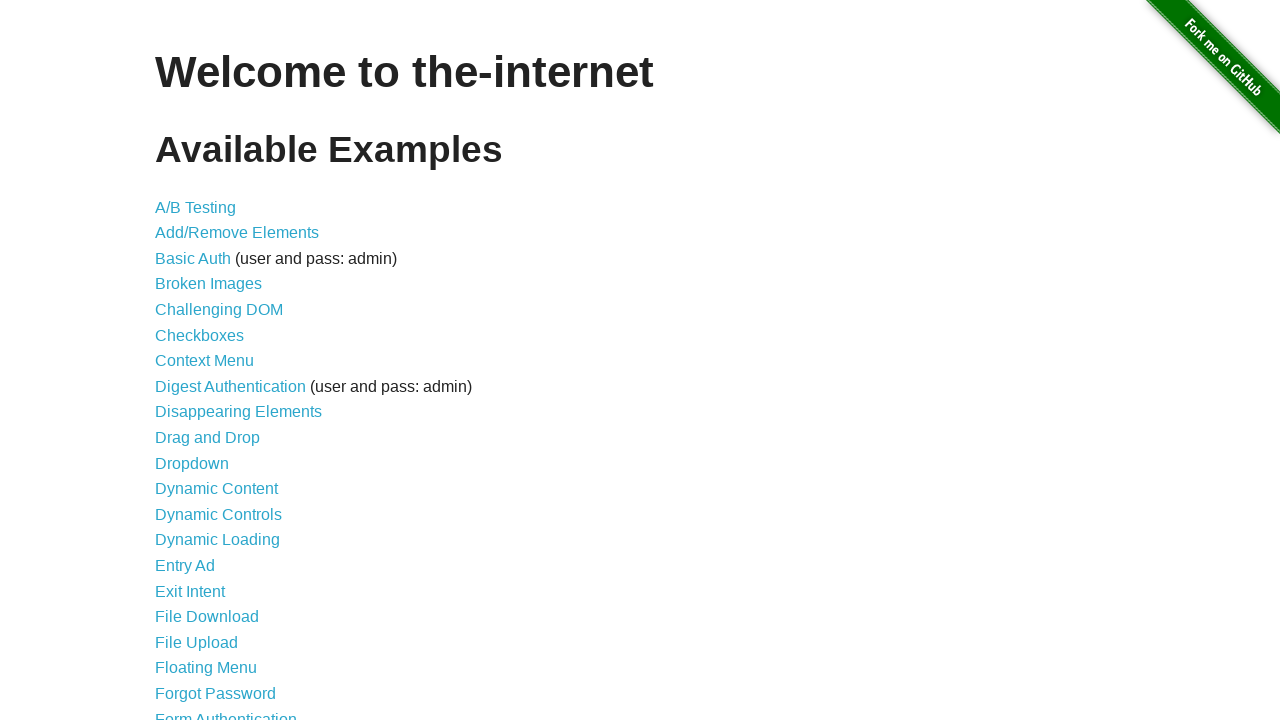

Waited for page heading to load
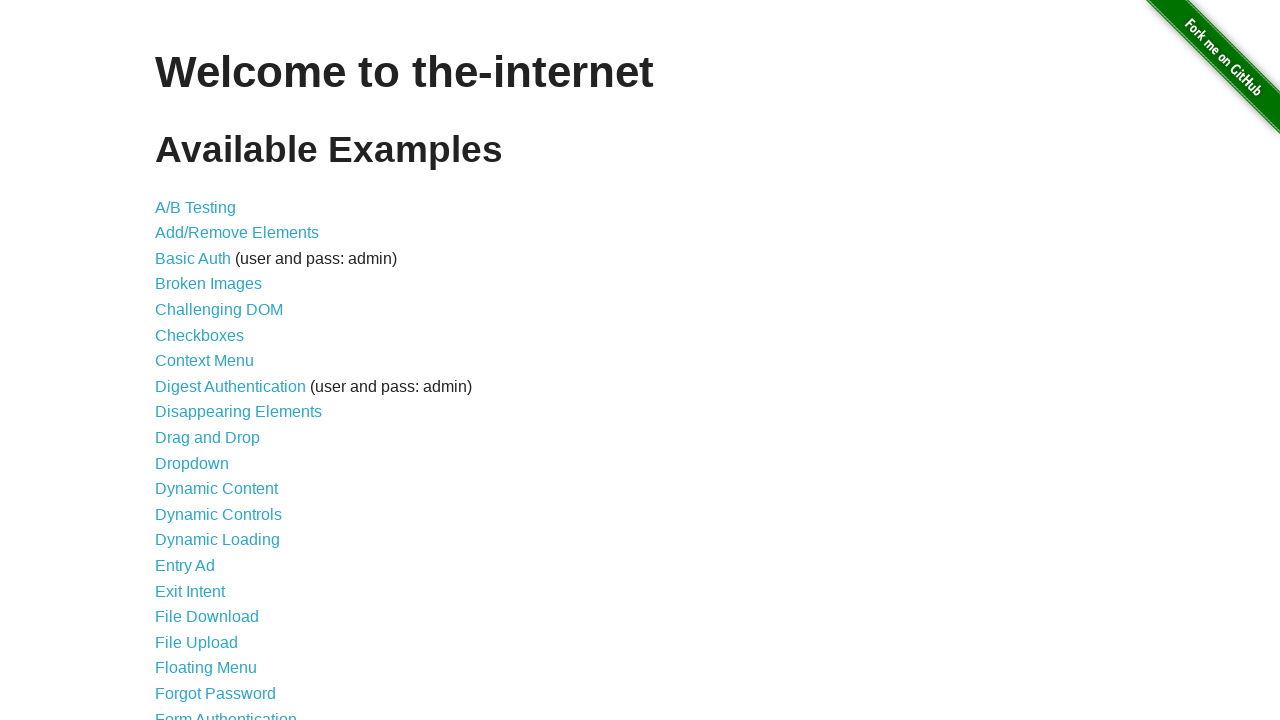

Clicked on Checkboxes link to navigate to checkbox page at (200, 335) on xpath=//a[normalize-space()='Checkboxes']
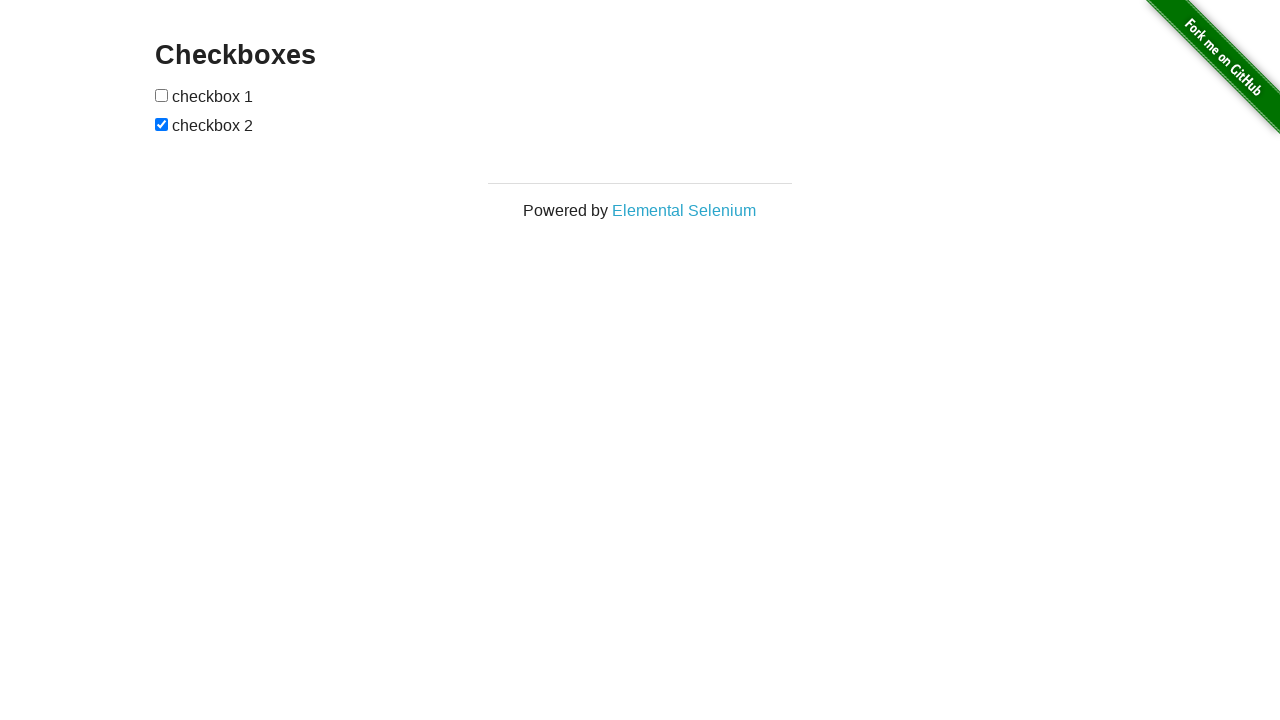

Waited for checkboxes to be present on the page
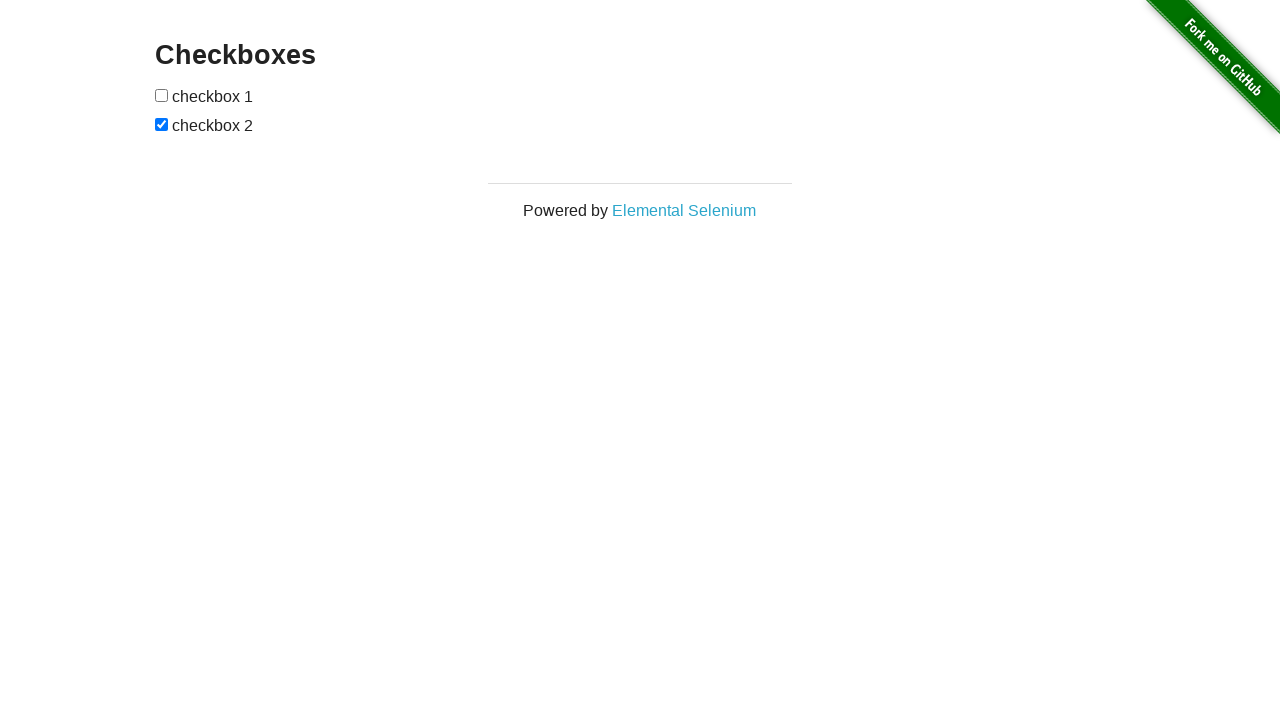

Located all checkboxes on the page
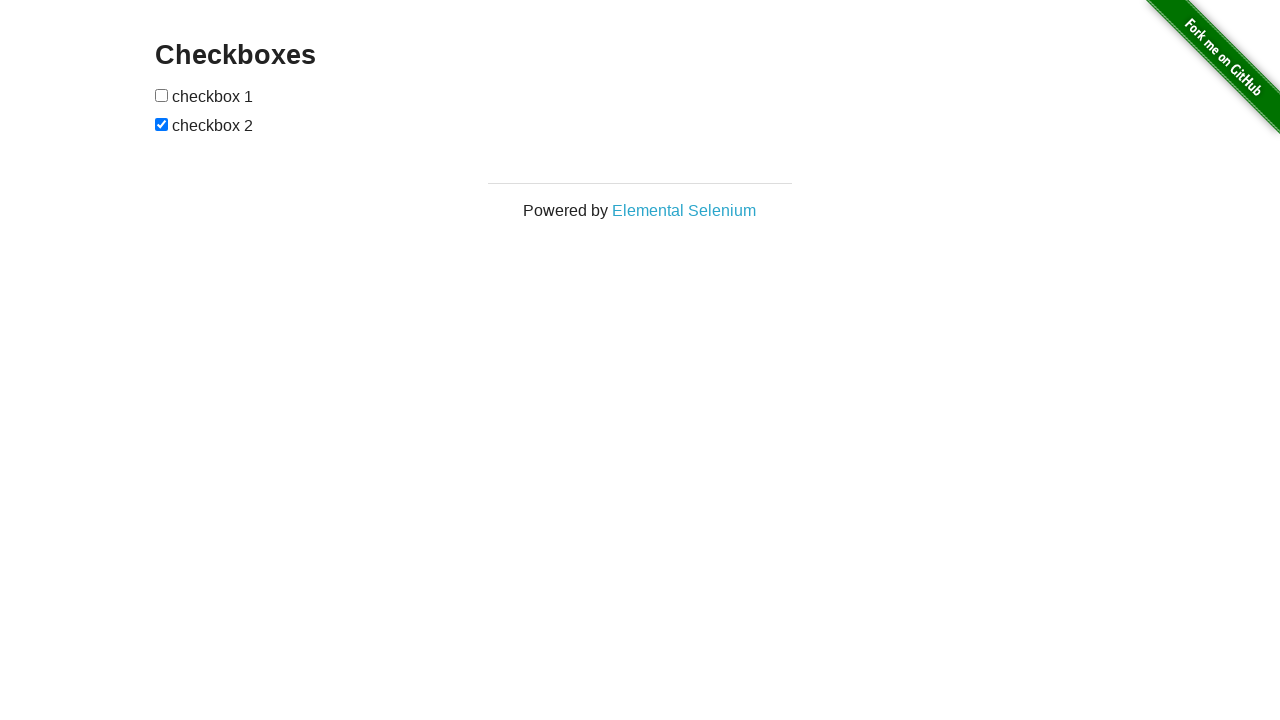

Unchecked second checkbox at (162, 124) on input[type='checkbox'] >> nth=1
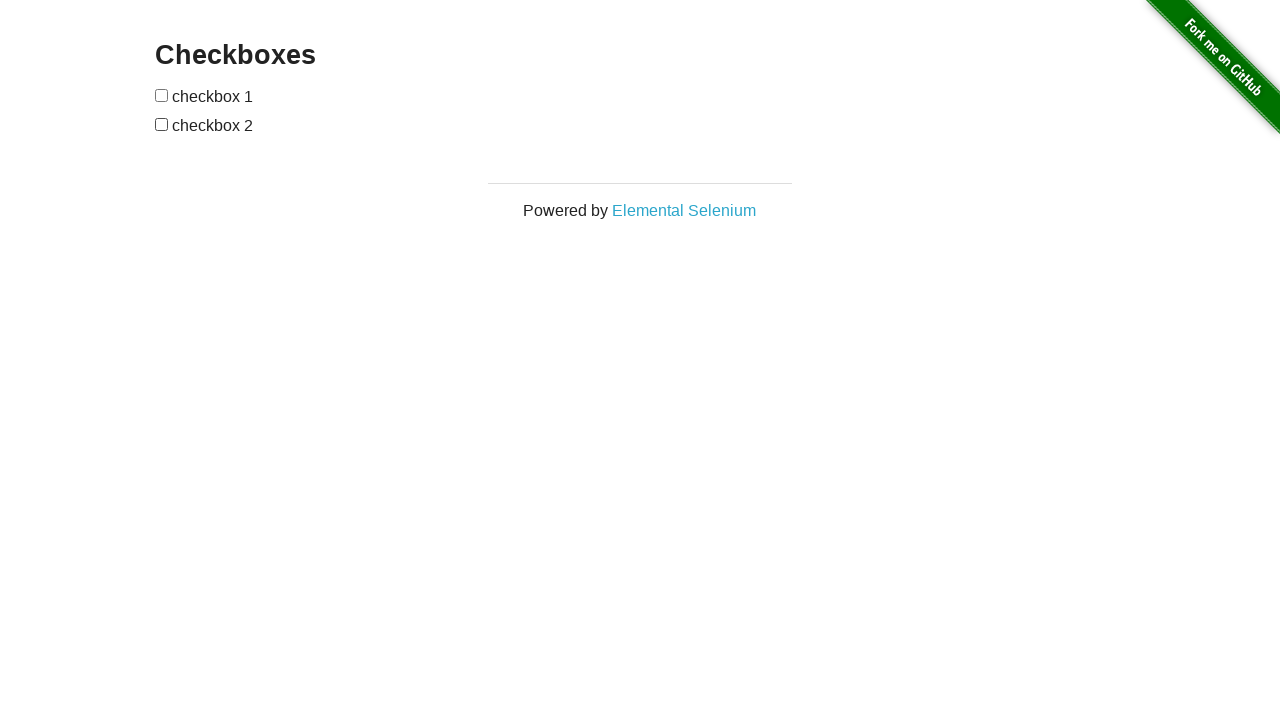

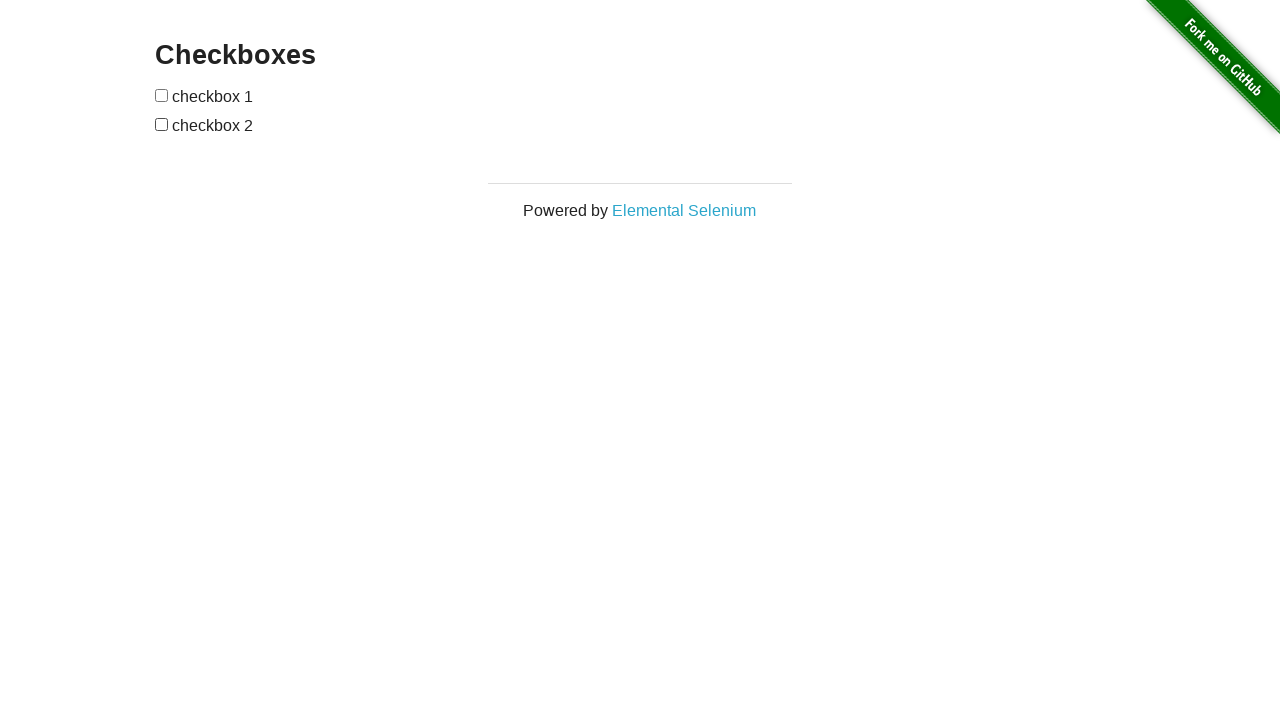